Tests custom Angular Material radio button by clicking it using JavaScript execution and verifying selection

Starting URL: https://material.angular.io/components/radio/examples

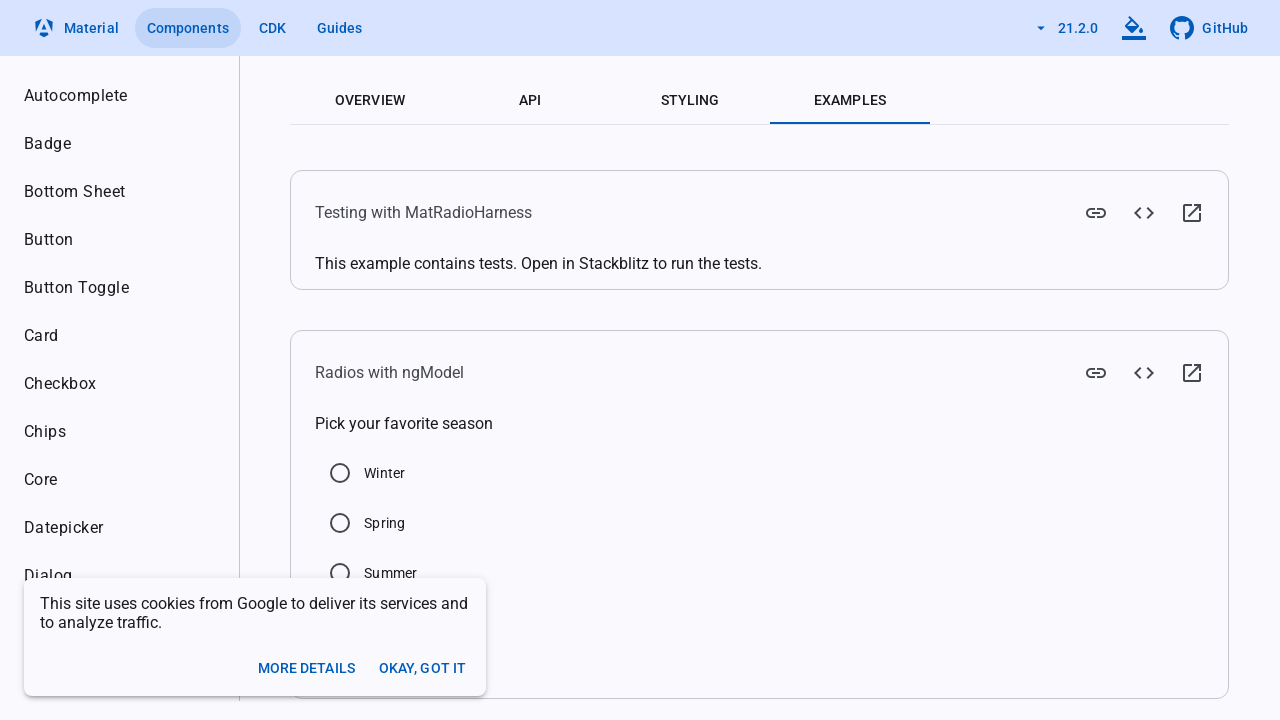

Located Winter radio button input element
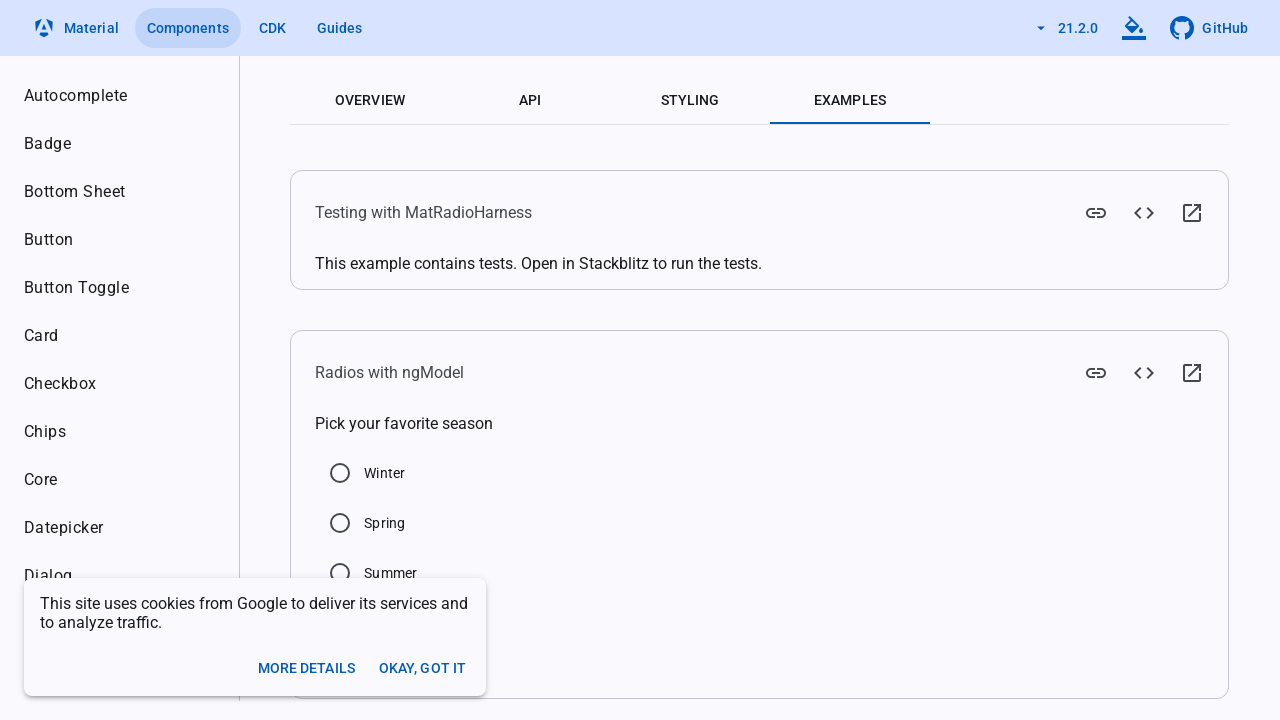

Clicked Winter radio button using JavaScript execution
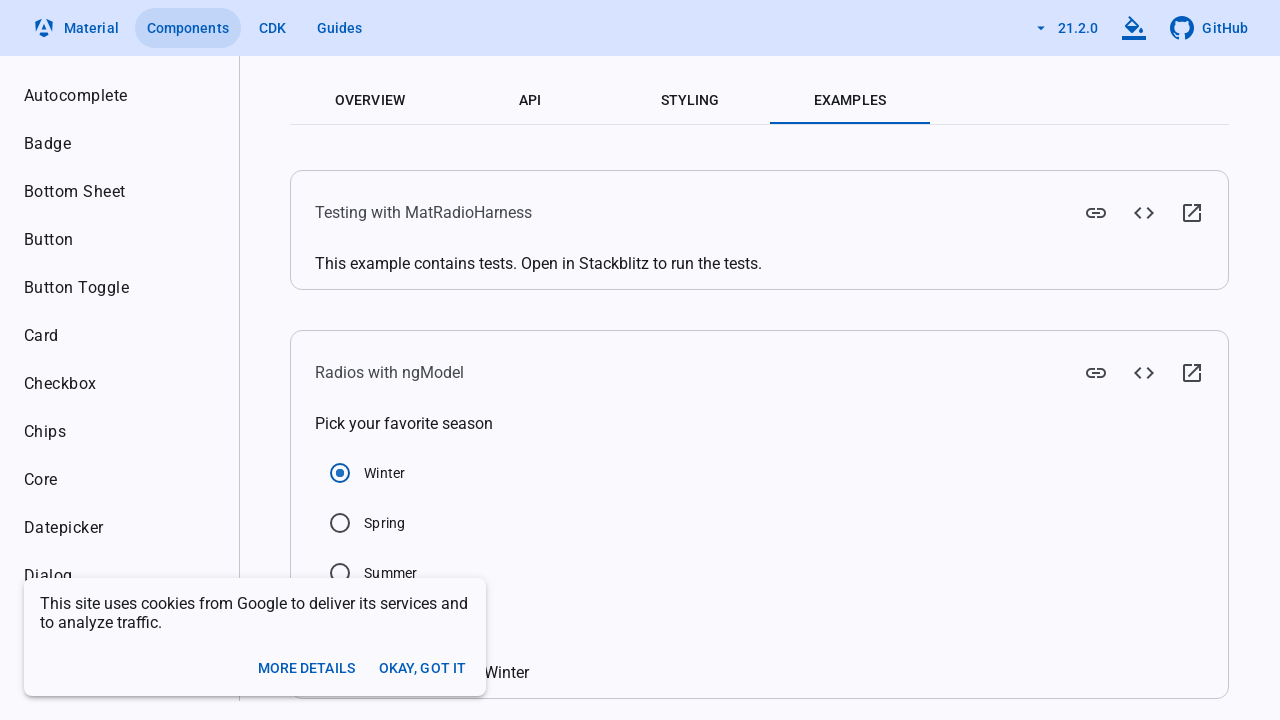

Waited 1000ms for UI to update after radio button click
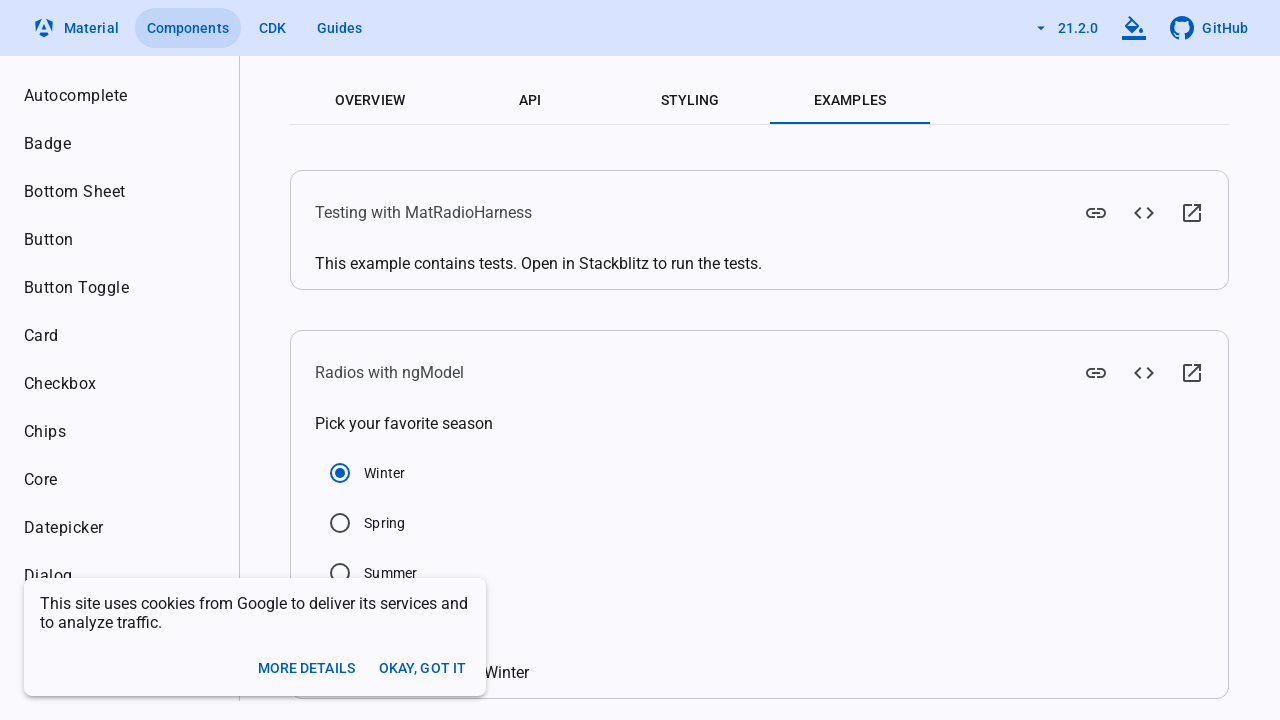

Verified Winter radio button is selected
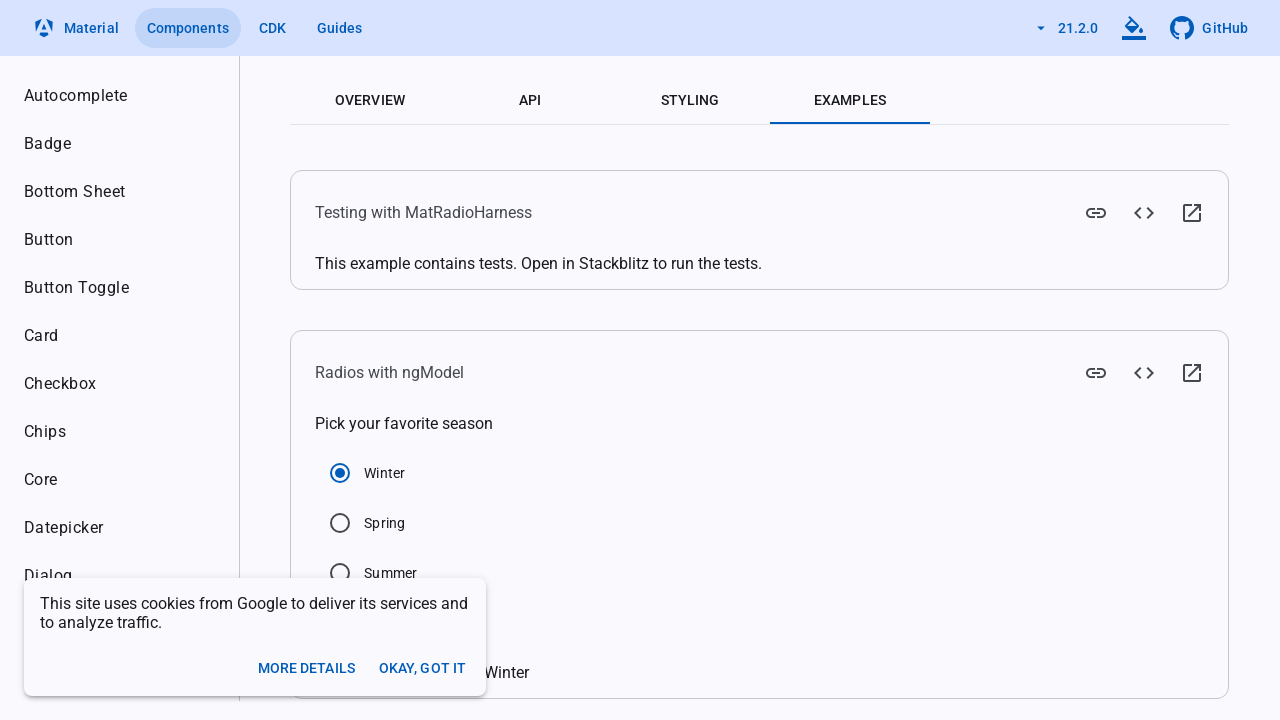

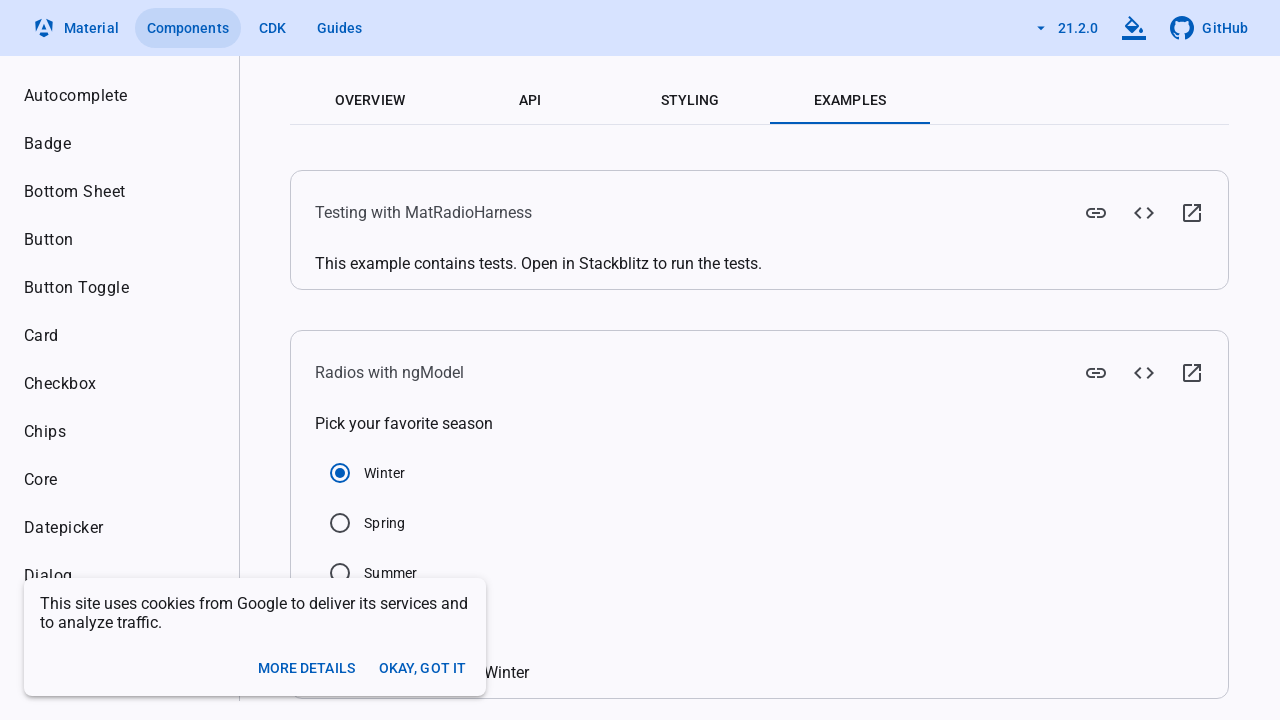